Tests the checkout flow by adding a product to cart, proceeding to checkout, entering an invalid email address, and verifying that email validation error is displayed when submitting the form.

Starting URL: https://shop.polymer-project.org/detail/mens_outerwear/Anvil+L+S+Crew+Neck+-+Grey

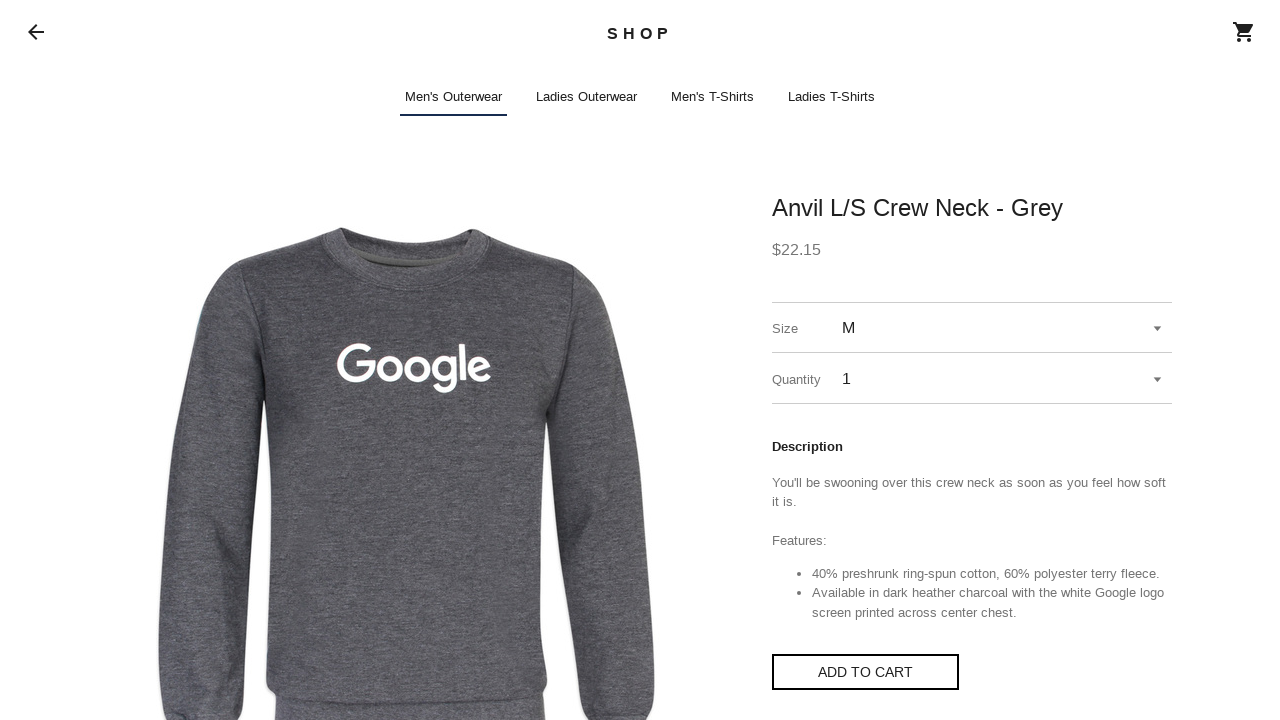

Waited for shop-app element to load
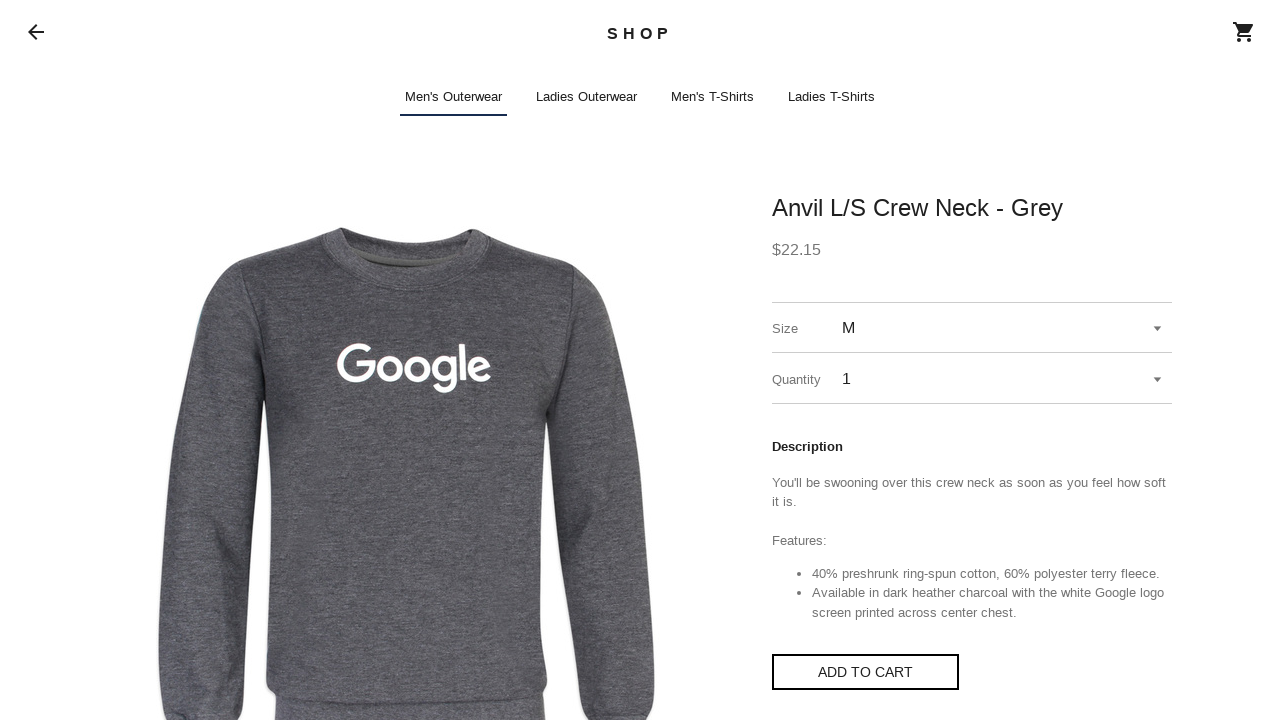

Clicked 'Add to Cart' button via JavaScript shadow DOM traversal
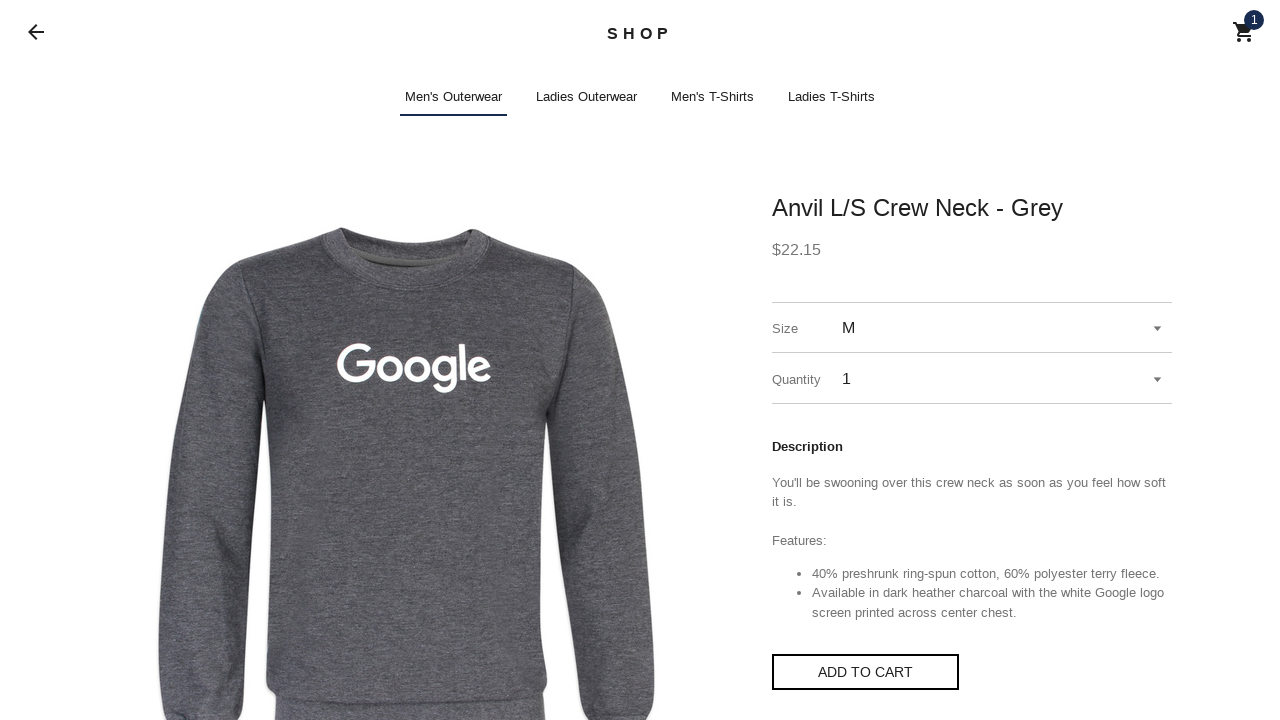

Waited 1000ms for cart modal to appear
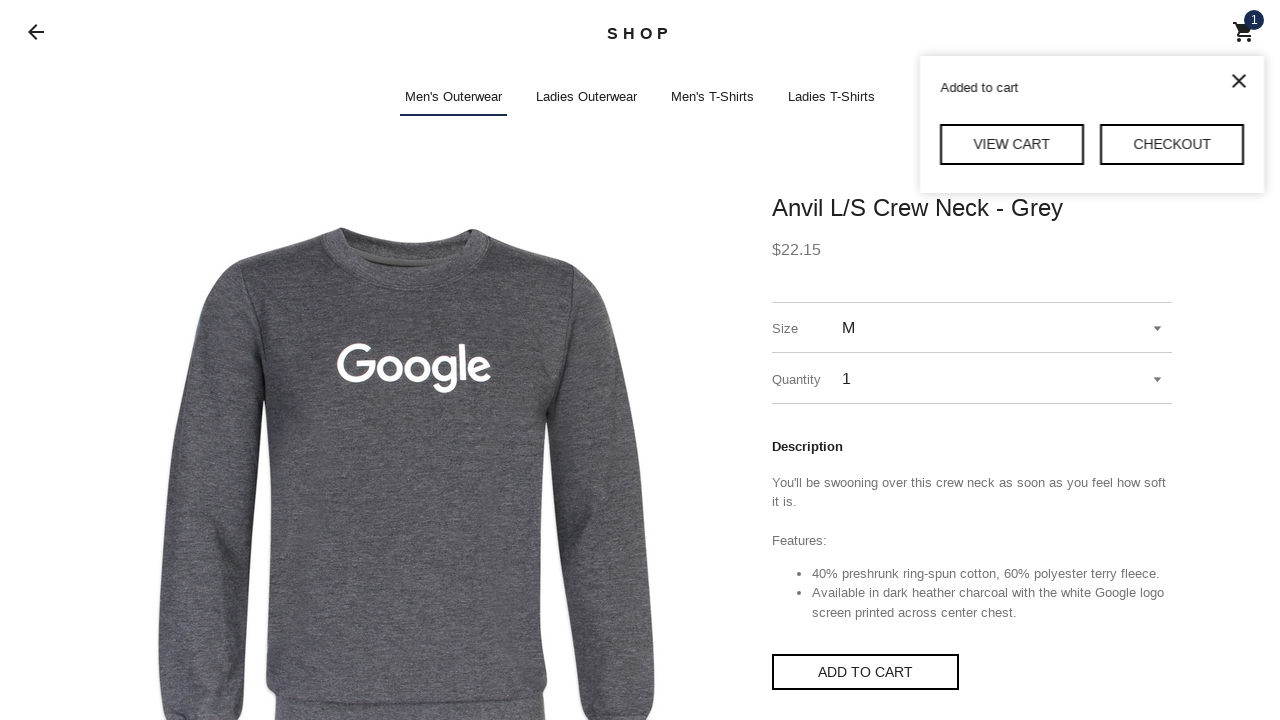

Clicked checkout button via JavaScript shadow DOM traversal
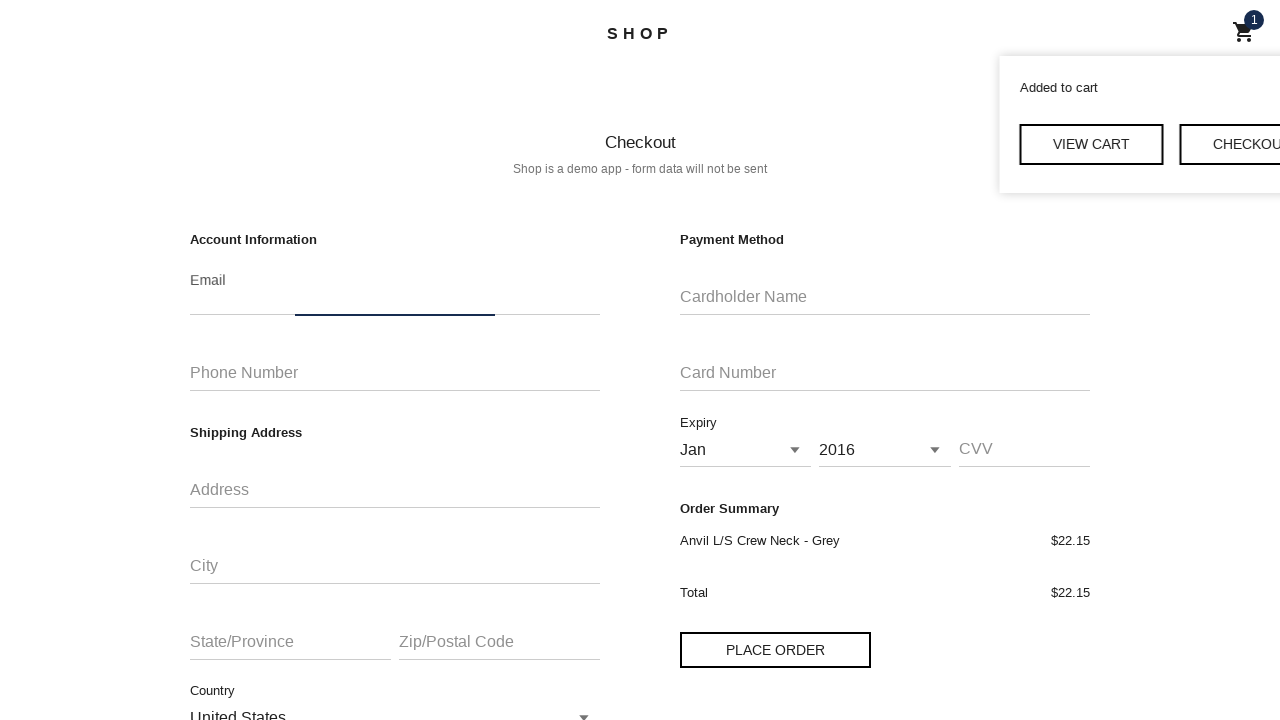

Waited 1000ms for checkout page to load
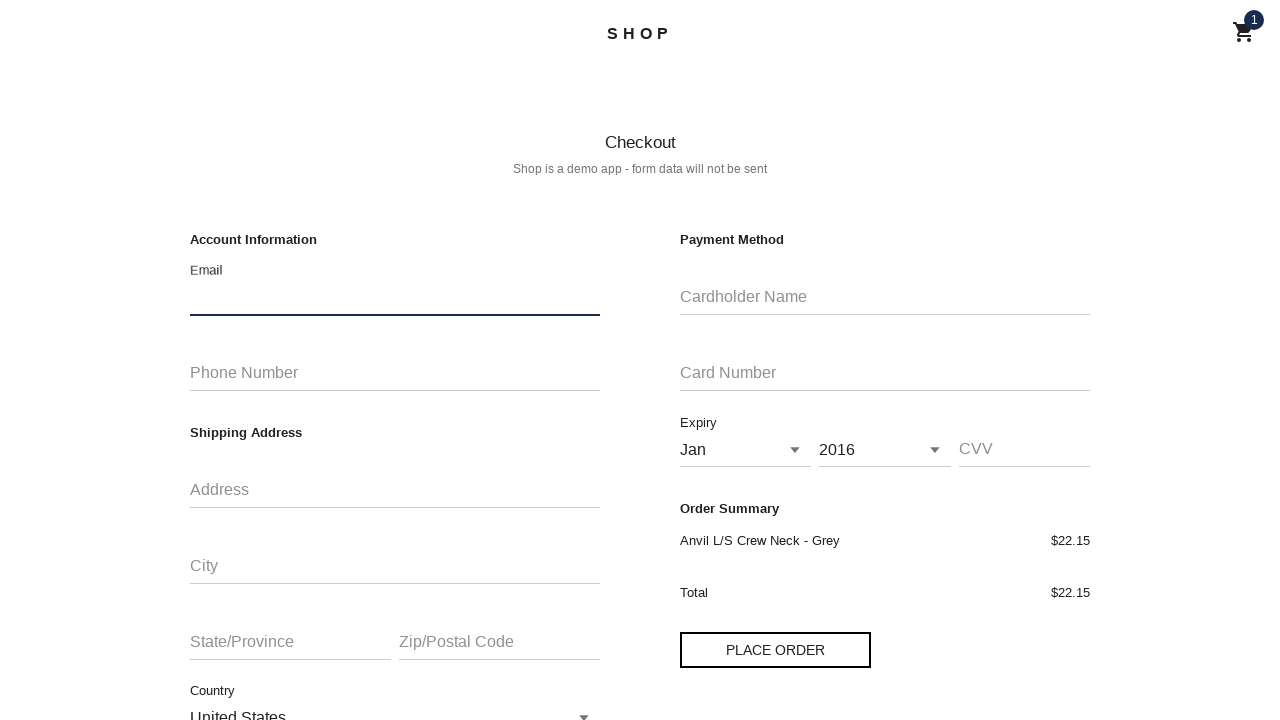

Entered invalid email 'testuser@invalid' in email field via JavaScript
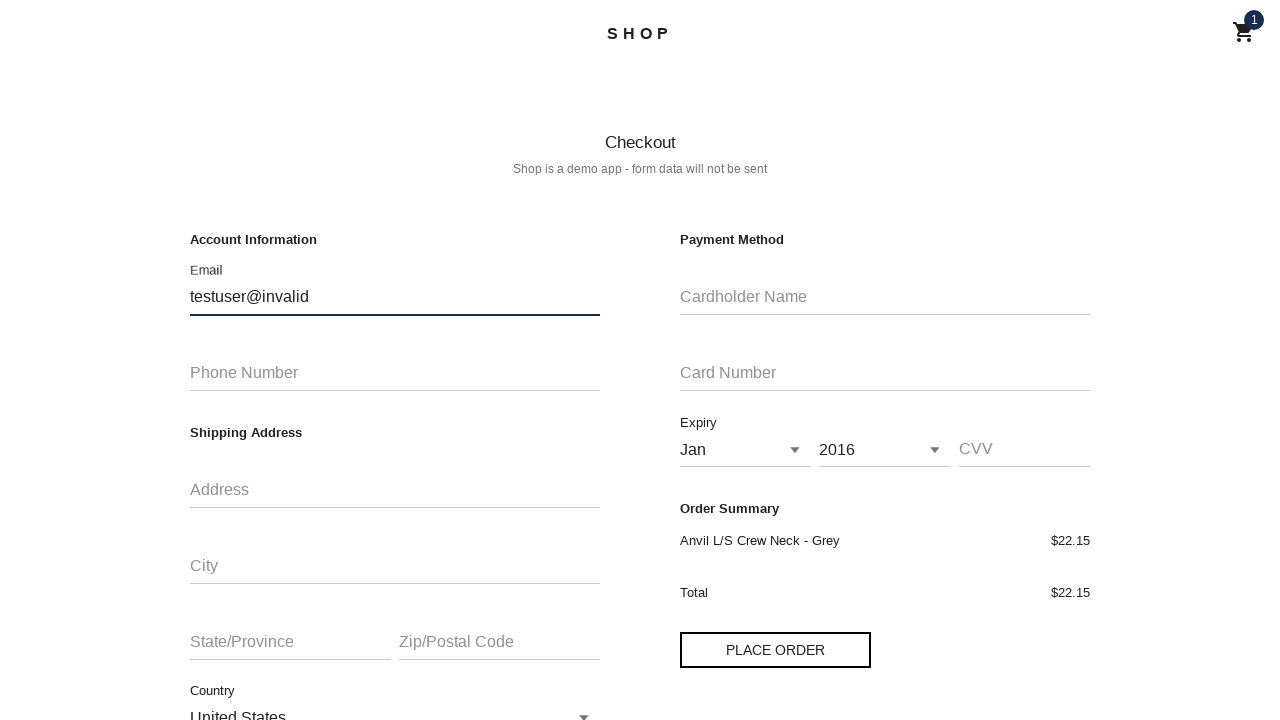

Waited 500ms for email input to be processed
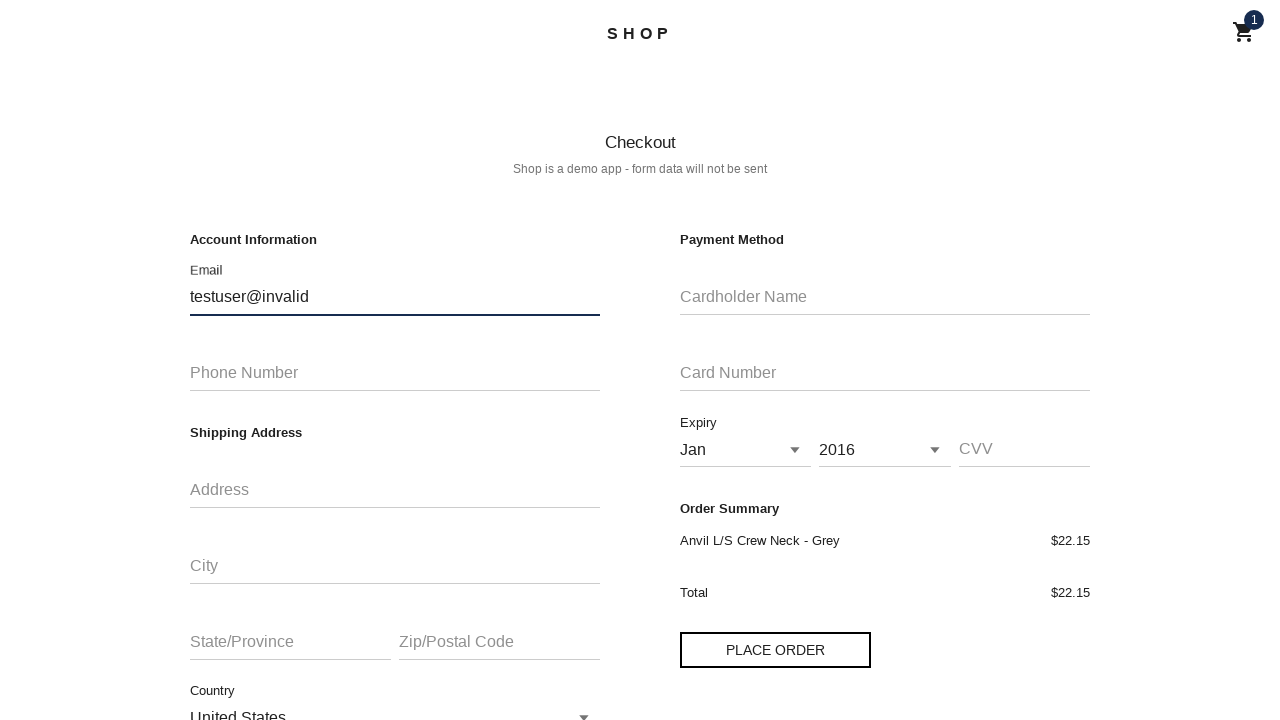

Clicked 'Place Order' button via JavaScript shadow DOM traversal
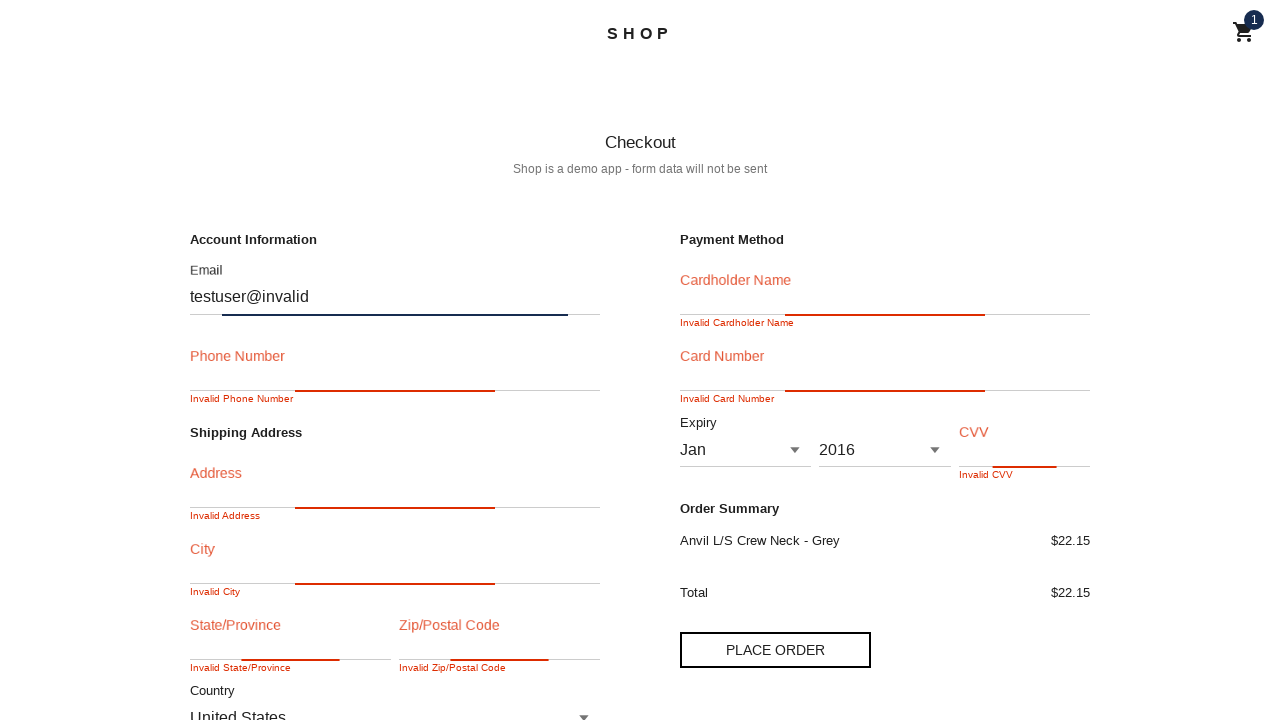

Waited 1000ms for email validation error to appear
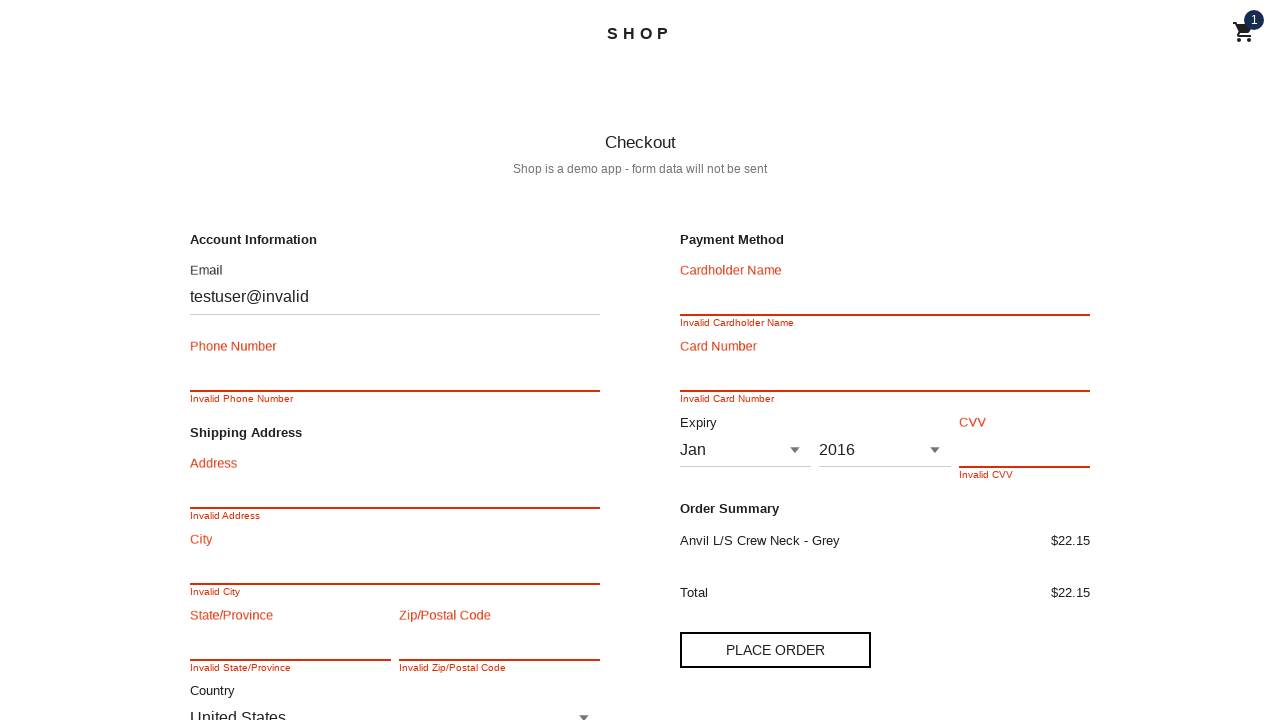

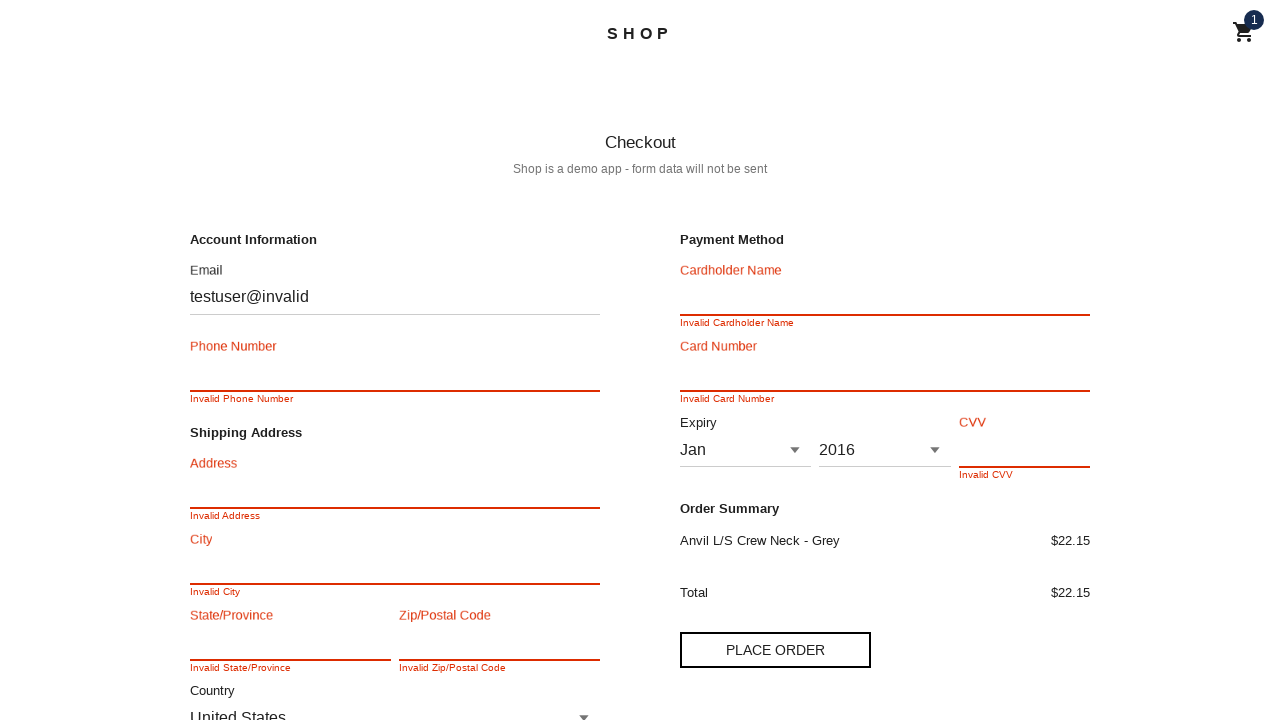